Tests an editable/searchable dropdown by typing a search term and selecting the matching item from the dropdown list.

Starting URL: https://react.semantic-ui.com/maximize/dropdown-example-search-selection/

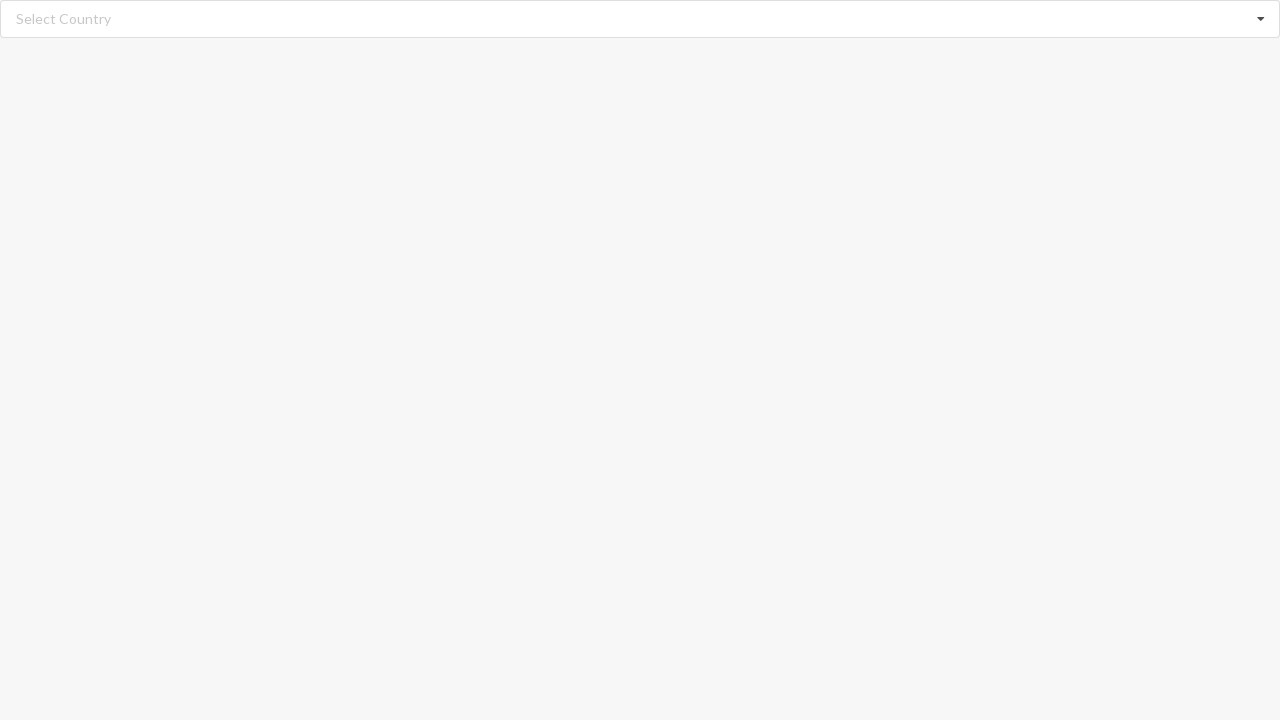

Typed 'Bangladesh' into the search dropdown field on input.search
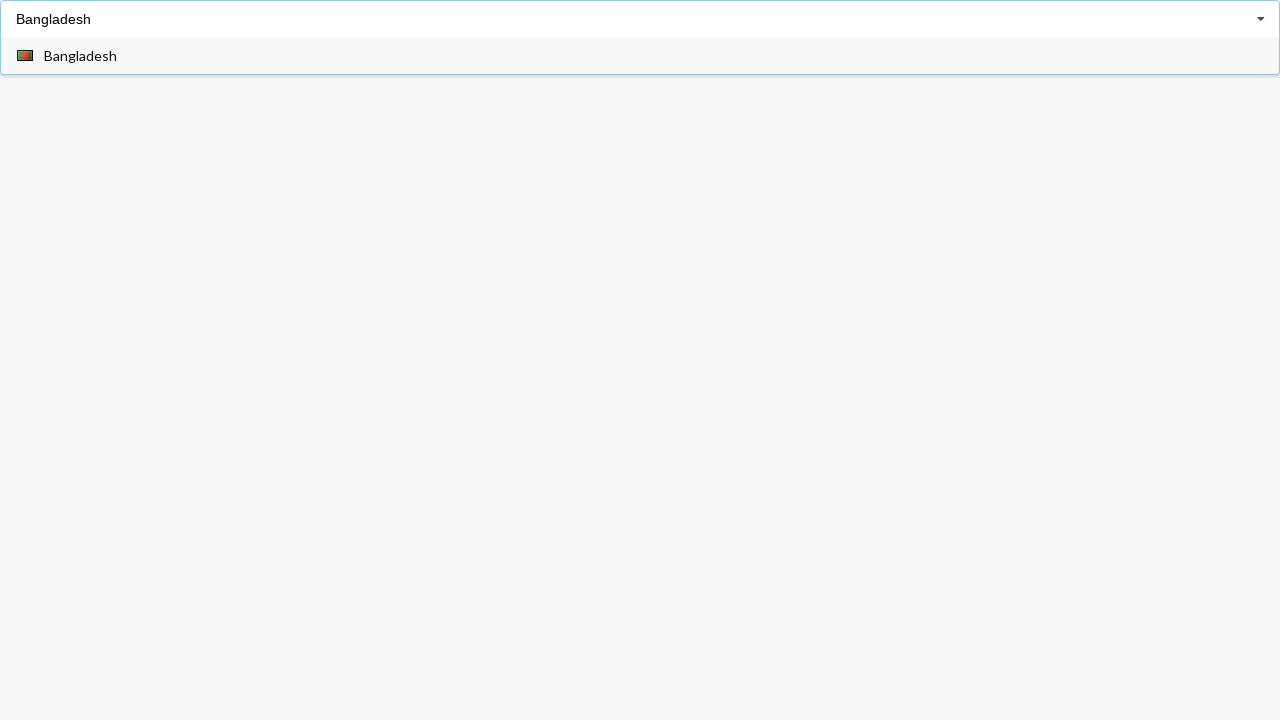

Dropdown options appeared
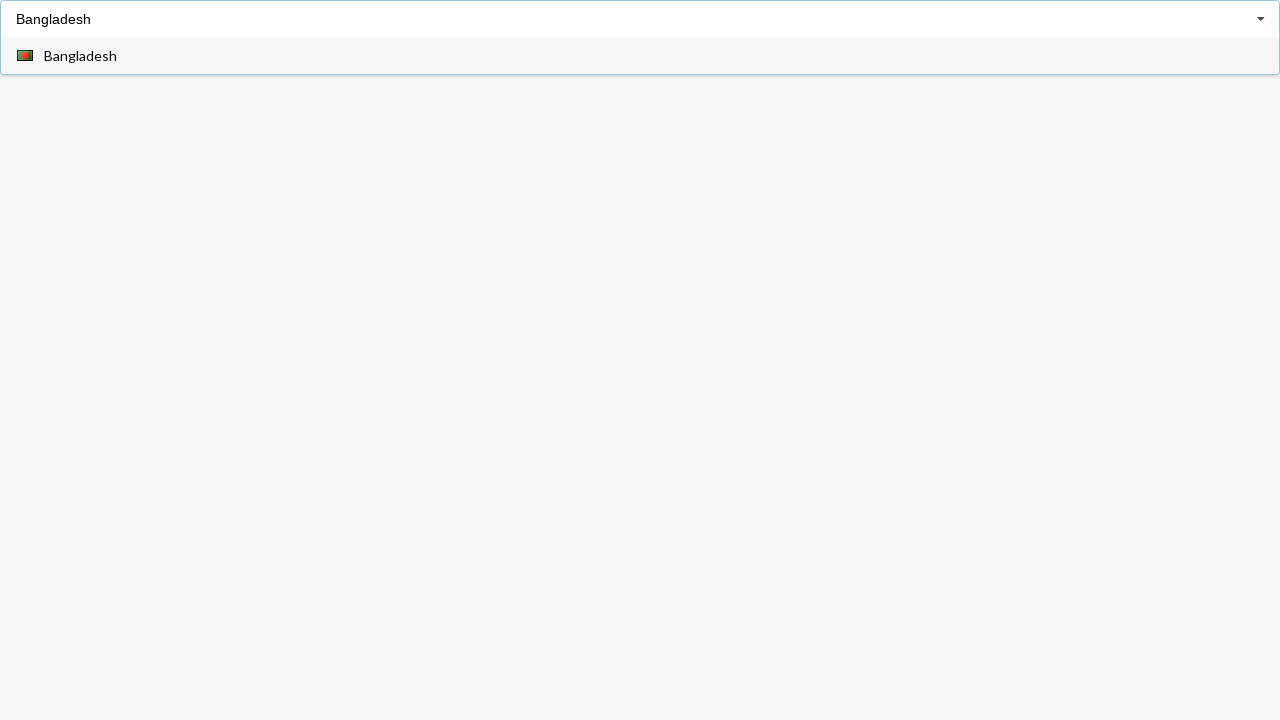

Selected 'Bangladesh' from the dropdown list at (640, 56) on div[role='option']:has-text('Bangladesh')
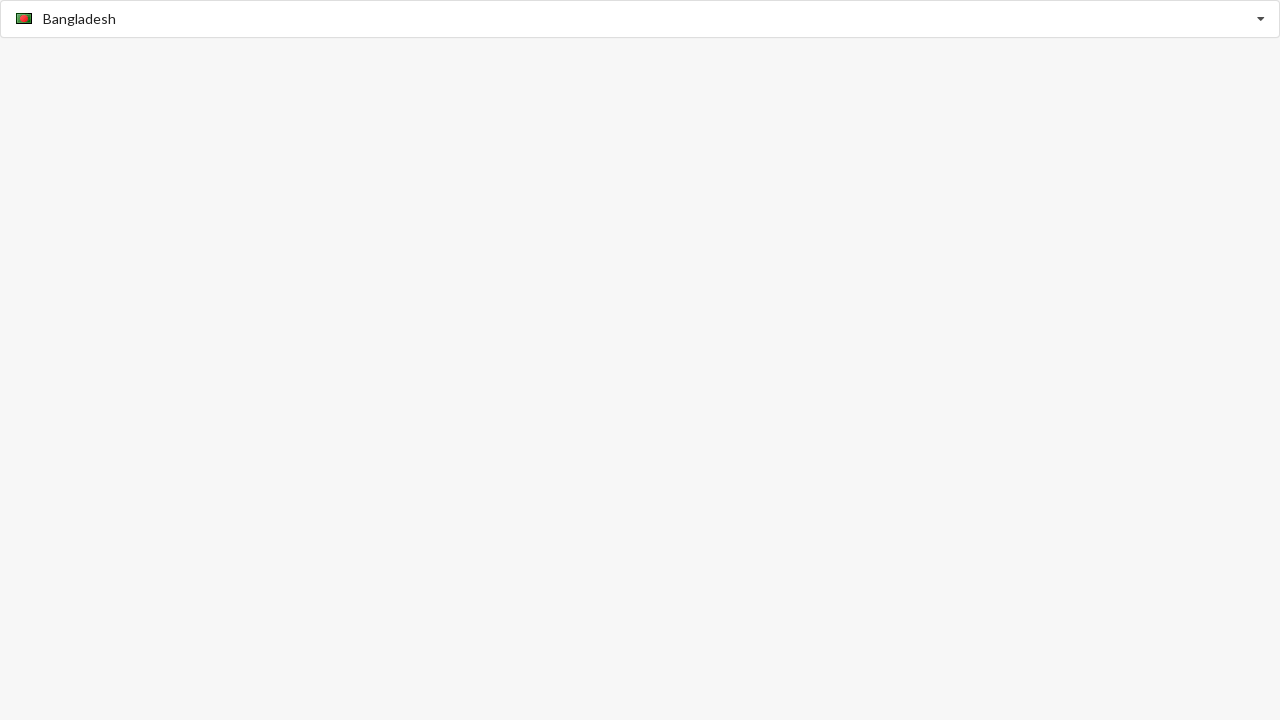

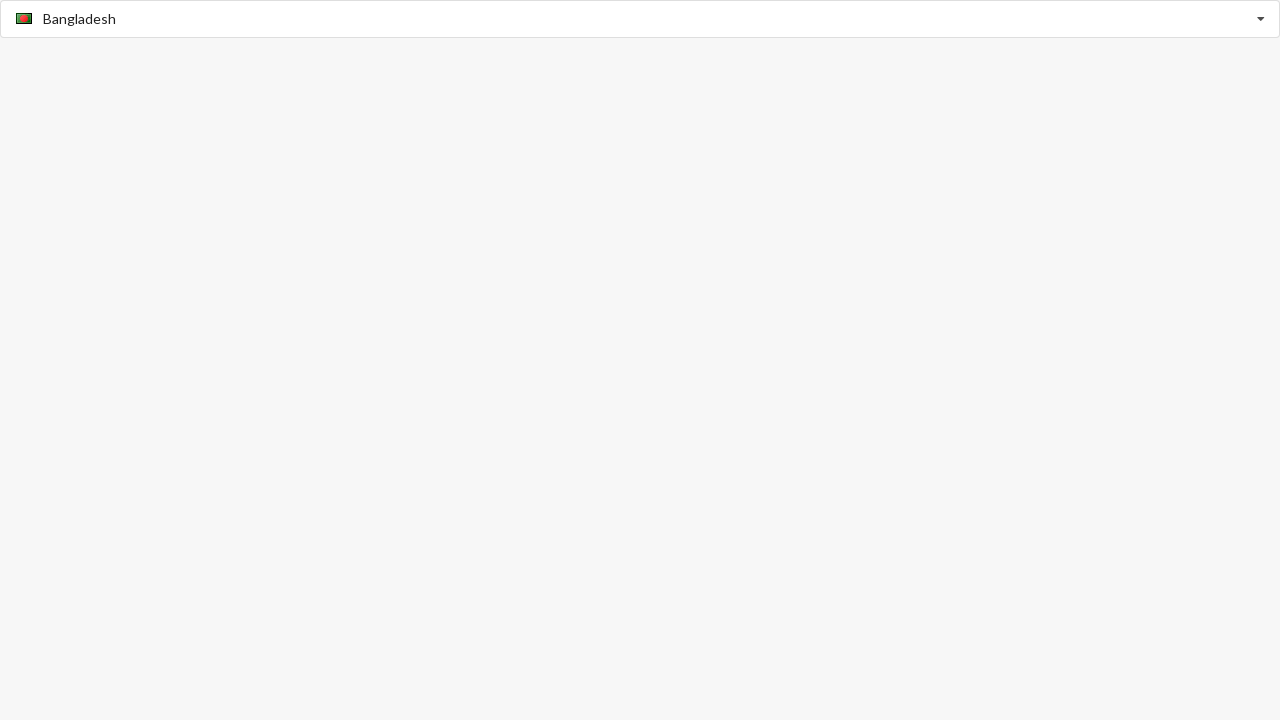